Tests the text box page on DemoQA by filling in the current address field and verifying it is displayed

Starting URL: https://demoqa.com/text-box

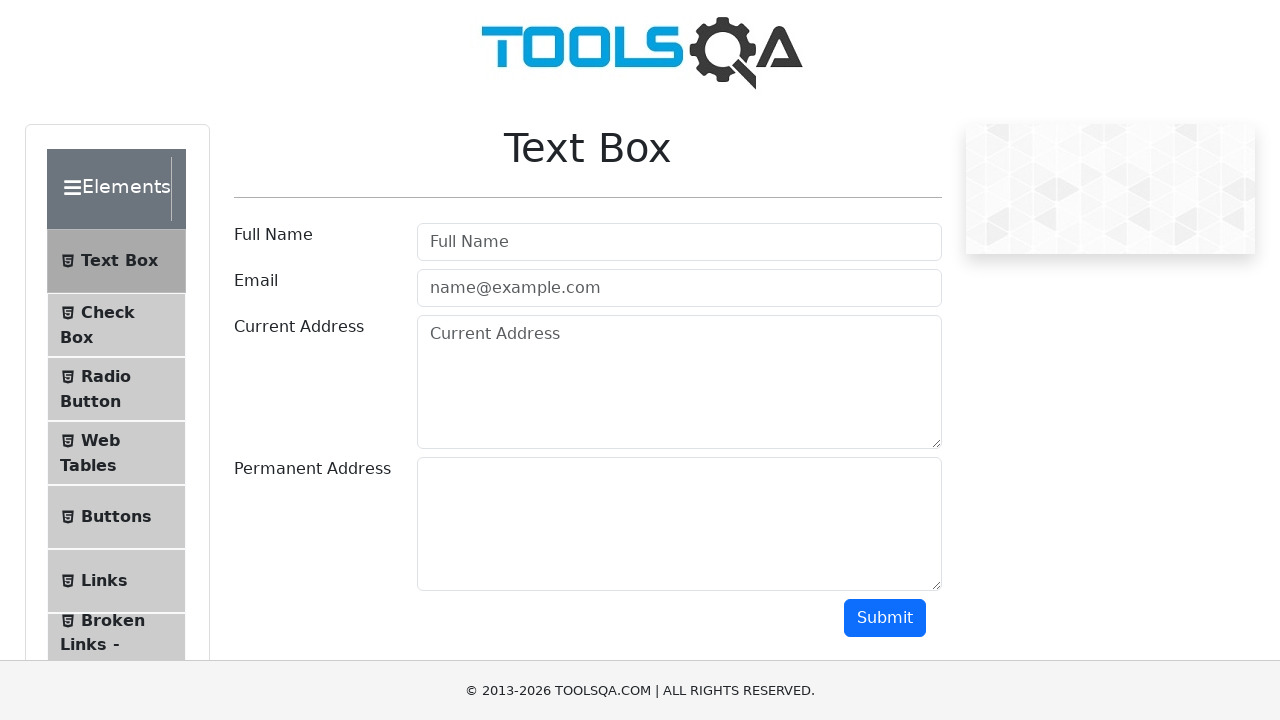

Filled current address field with '742 Evergreen Terrace, Springfield' on #currentAddress
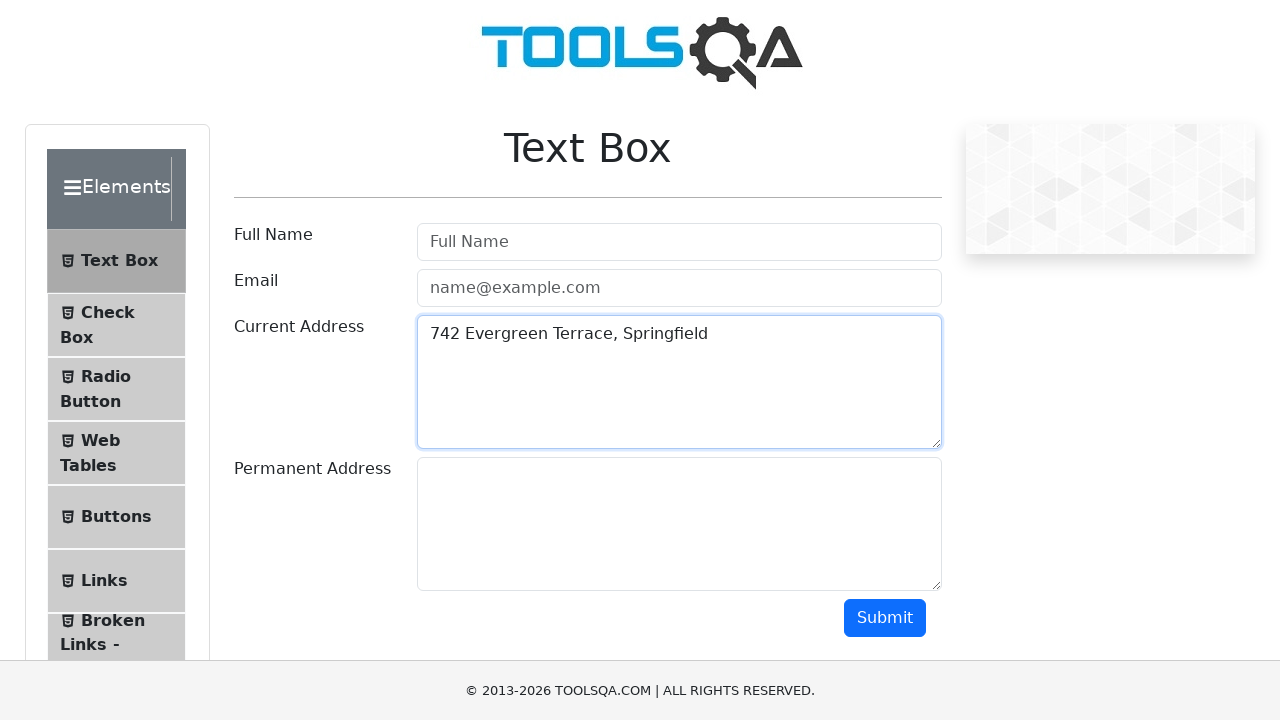

Verified current address field is visible
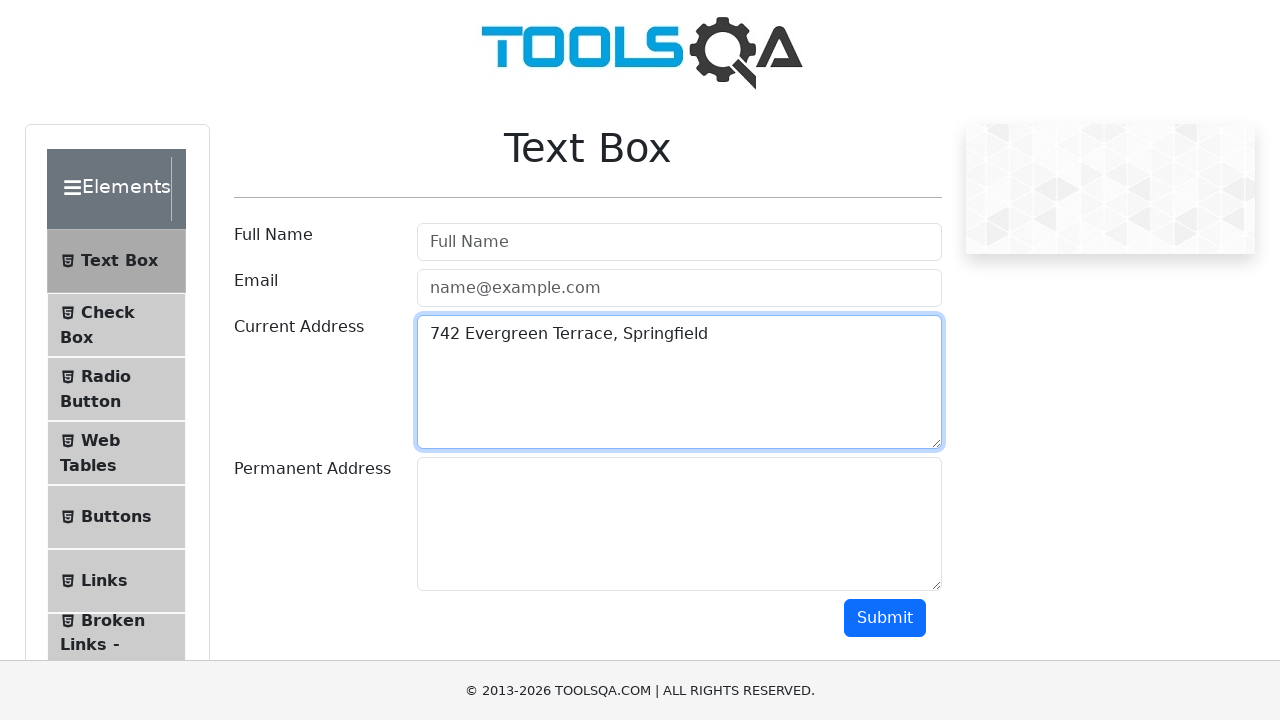

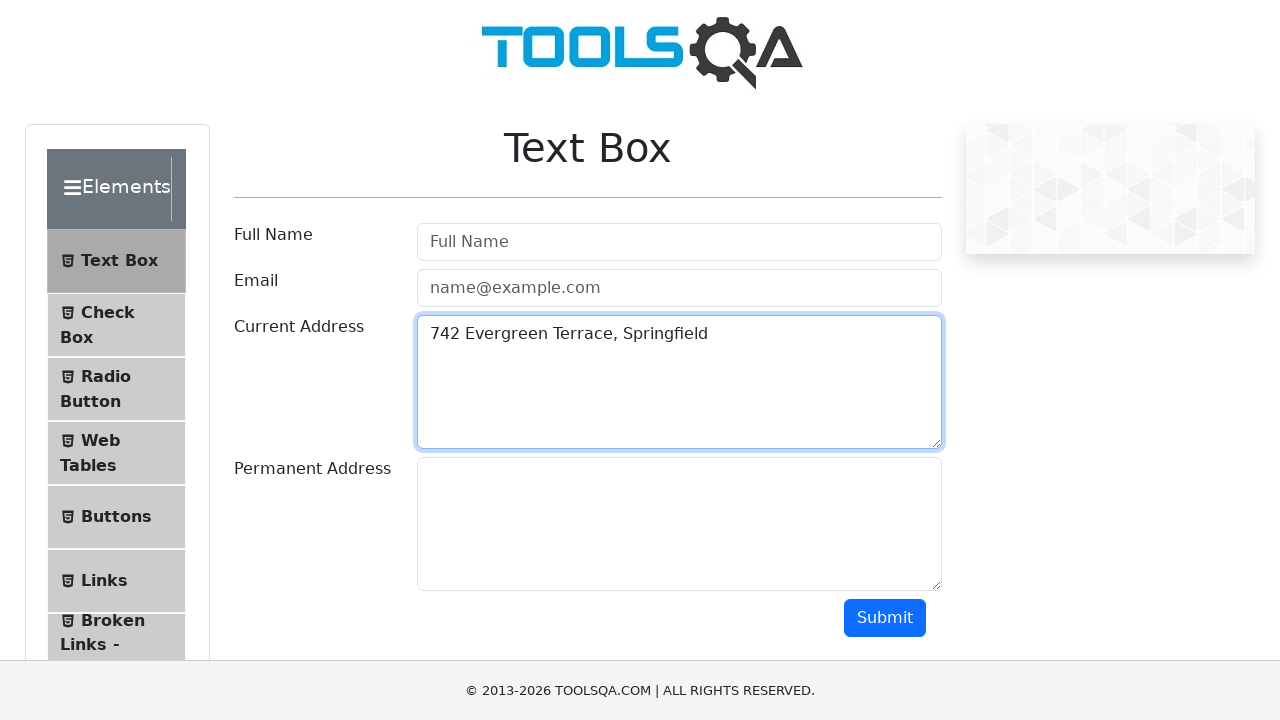